Navigates to helltides.com and verifies that specific timer/countdown span elements are present and visible on the page.

Starting URL: https://helltides.com

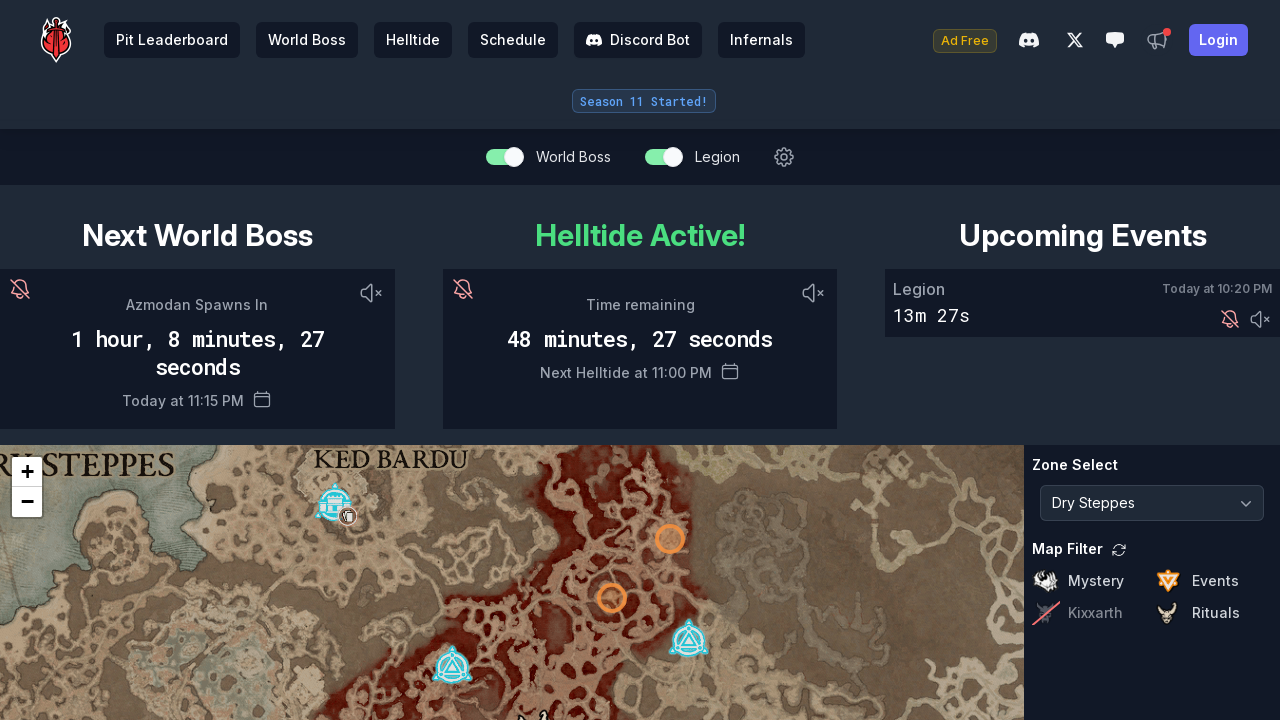

Waited for page to reach domcontentloaded state
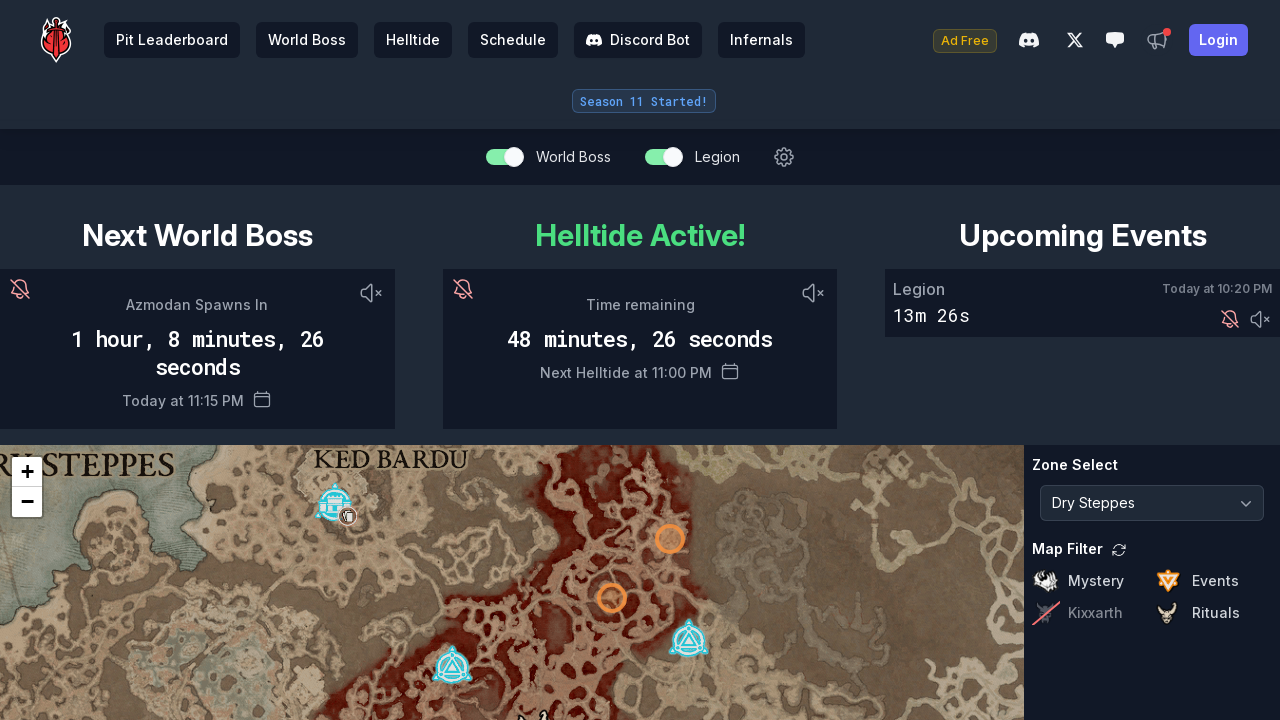

First timer/countdown span element is present and visible
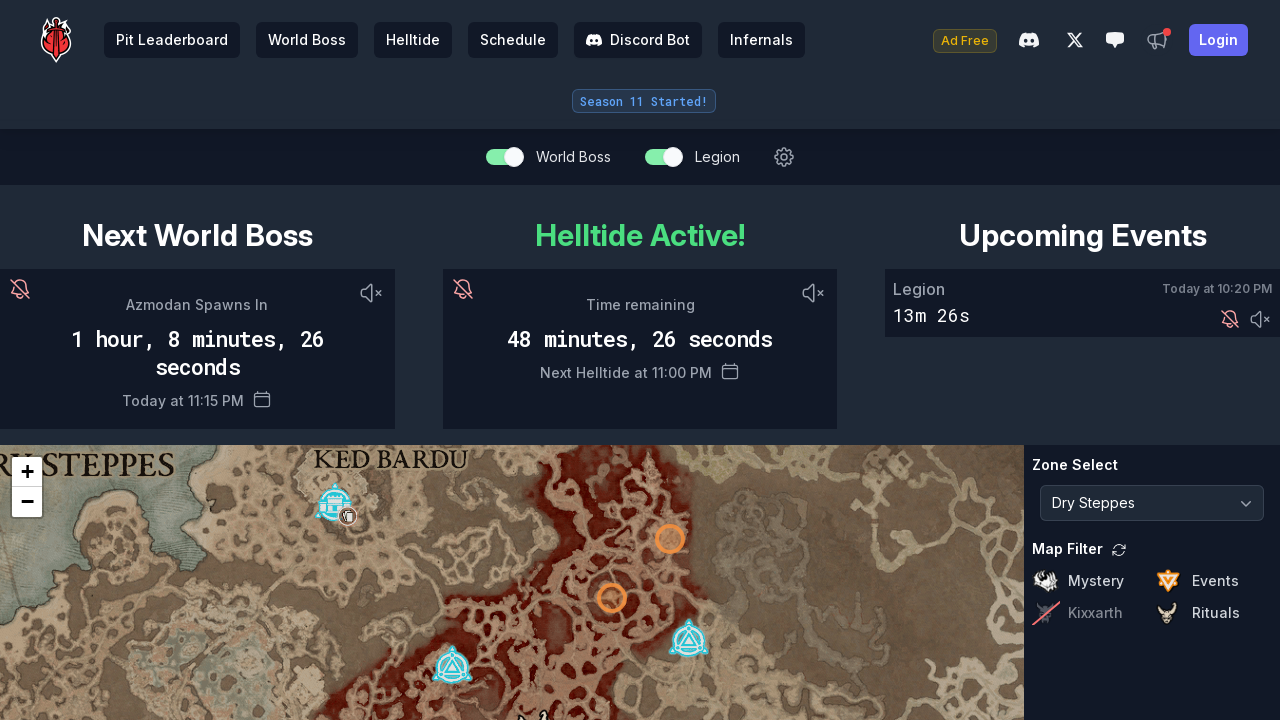

Second timer/countdown span element is present and visible
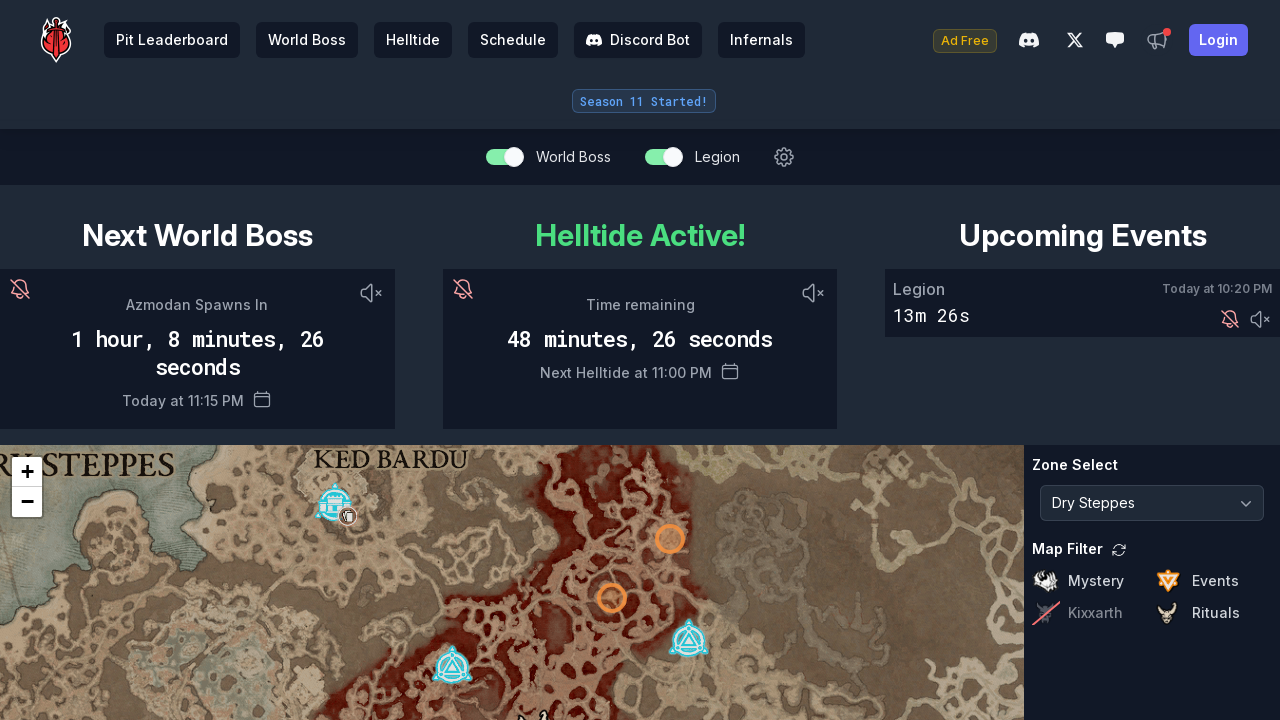

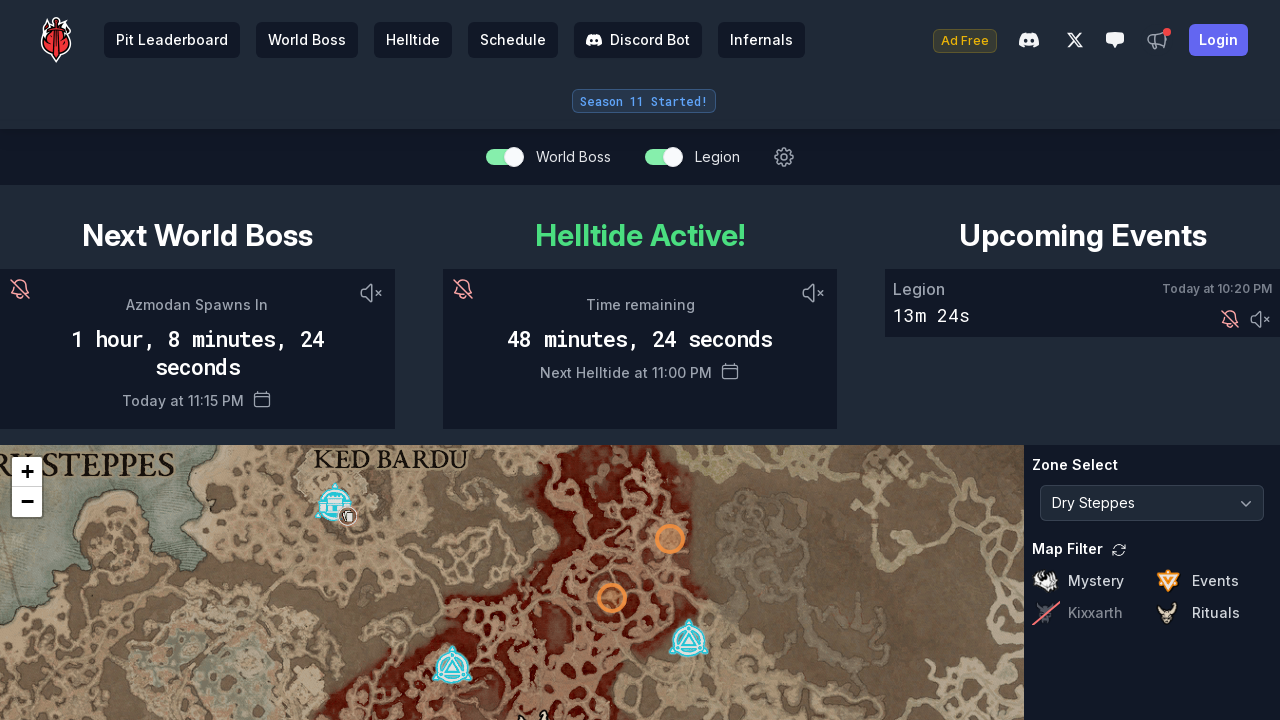